Tests readonly input field by clicking on it and verifying its value.

Starting URL: https://bonigarcia.dev/selenium-webdriver-java/web-form.html

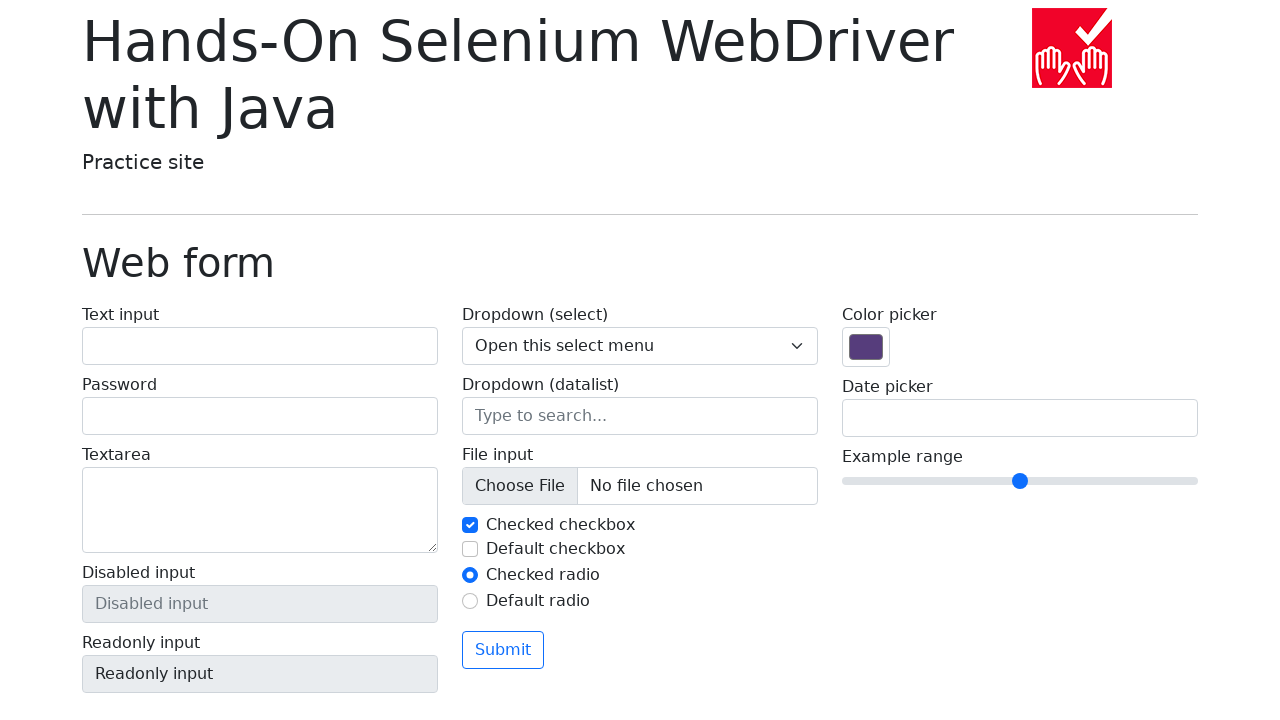

Navigated to web form page
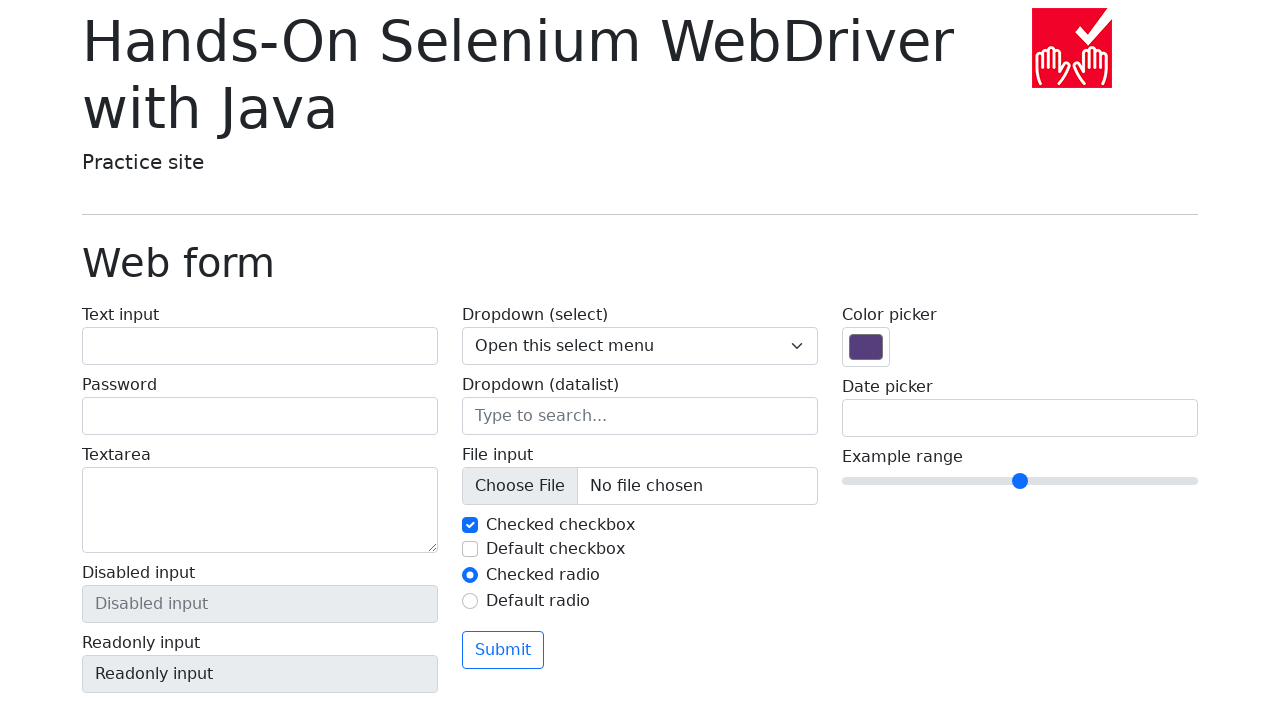

Clicked on readonly input field at (260, 674) on input[name='my-readonly']
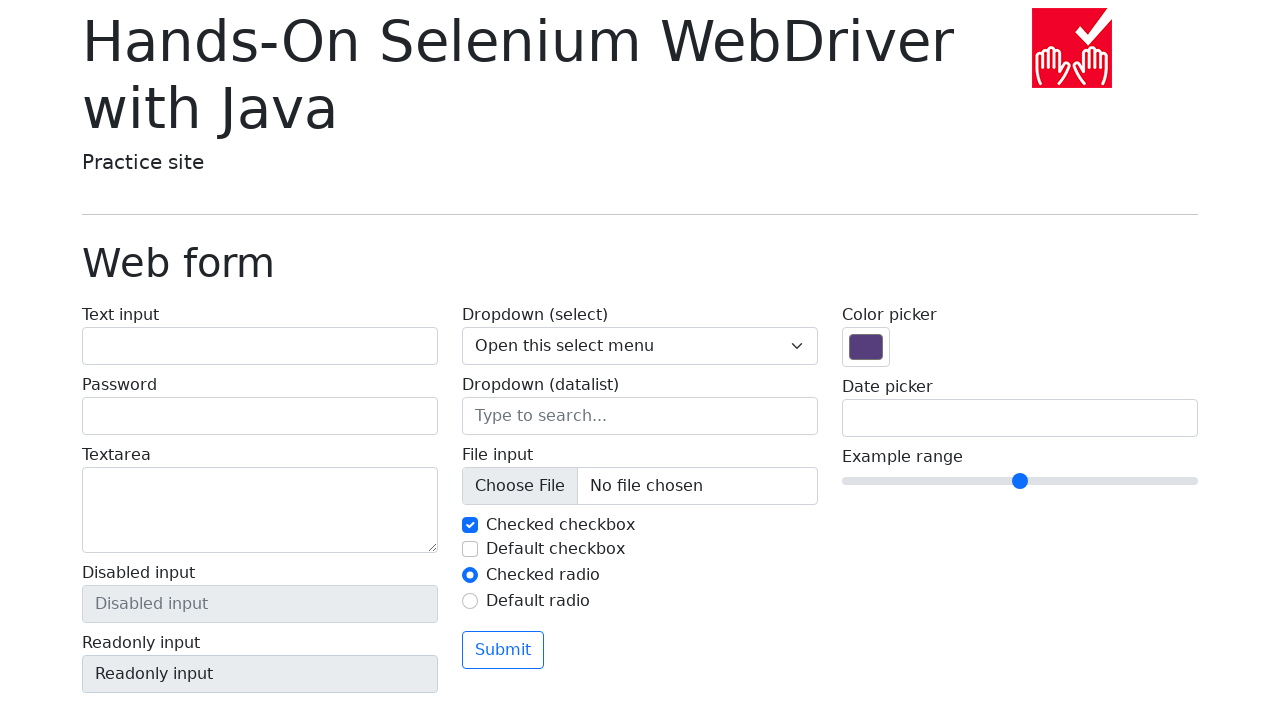

Verified readonly input value is 'Readonly input'
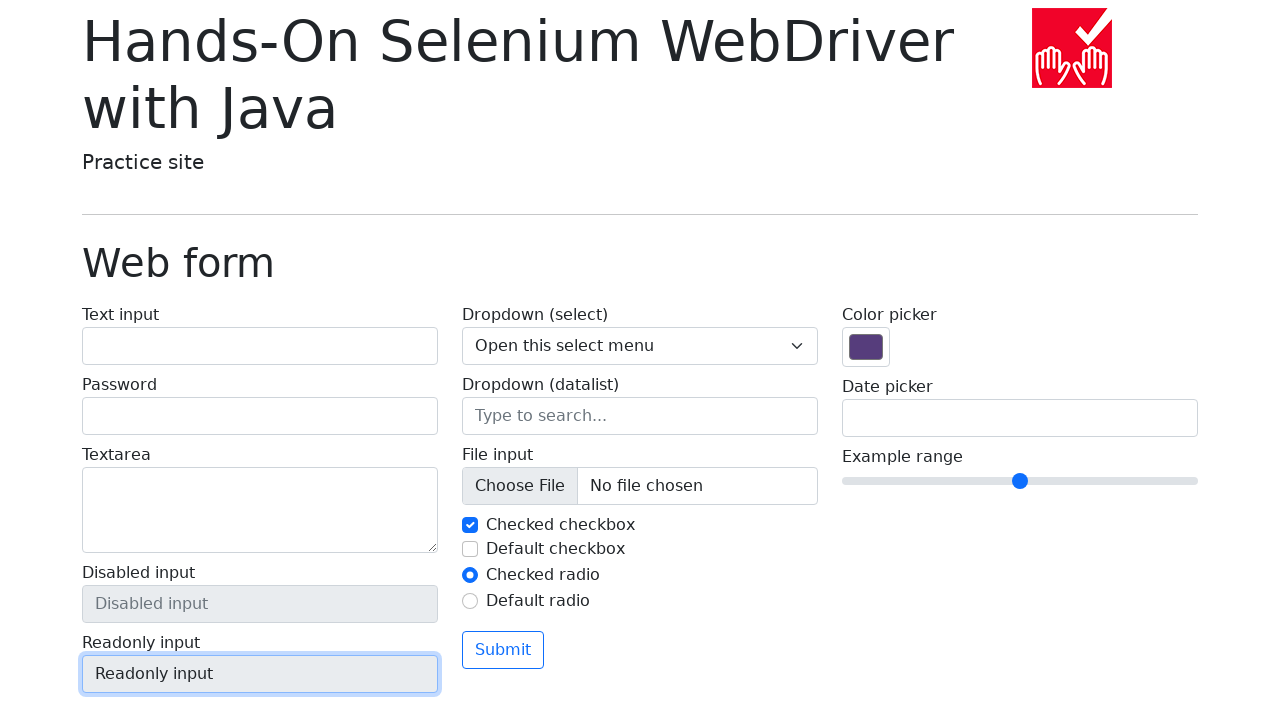

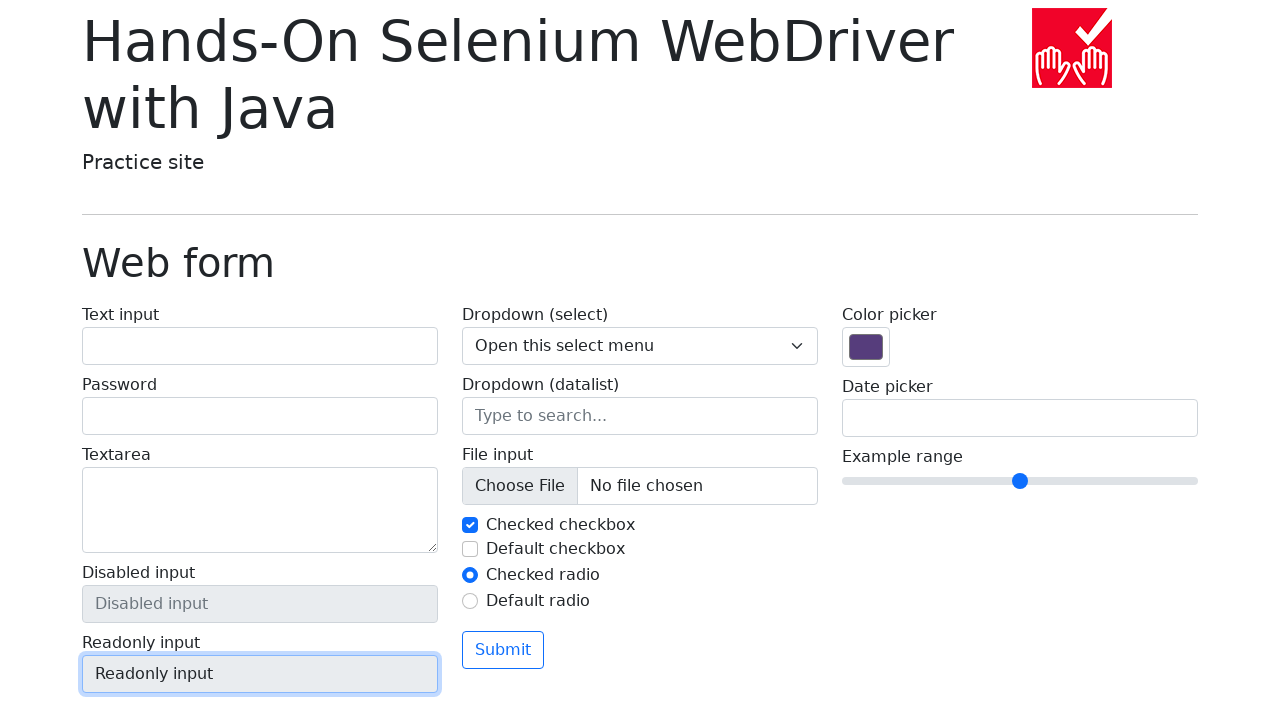